Navigates to Sauce Labs website and verifies the page title contains "Sauce Labs"

Starting URL: https://saucelabs.com

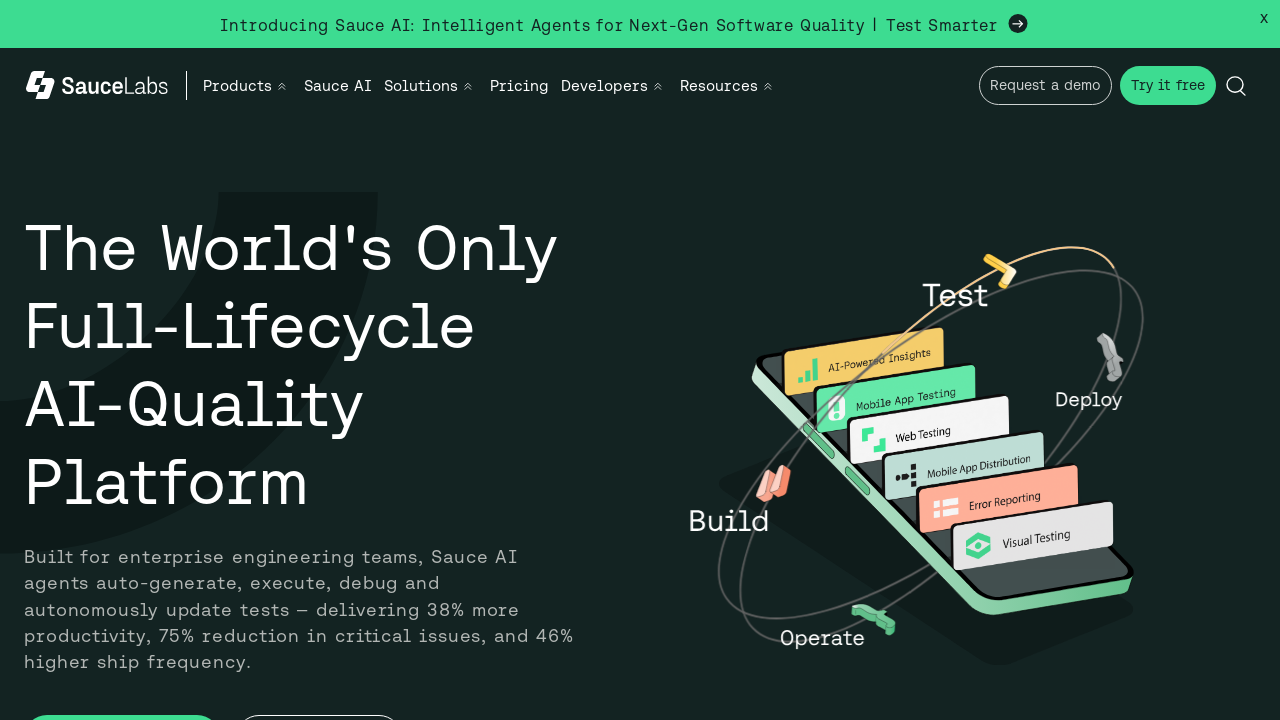

Waited for page to reach domcontentloaded state
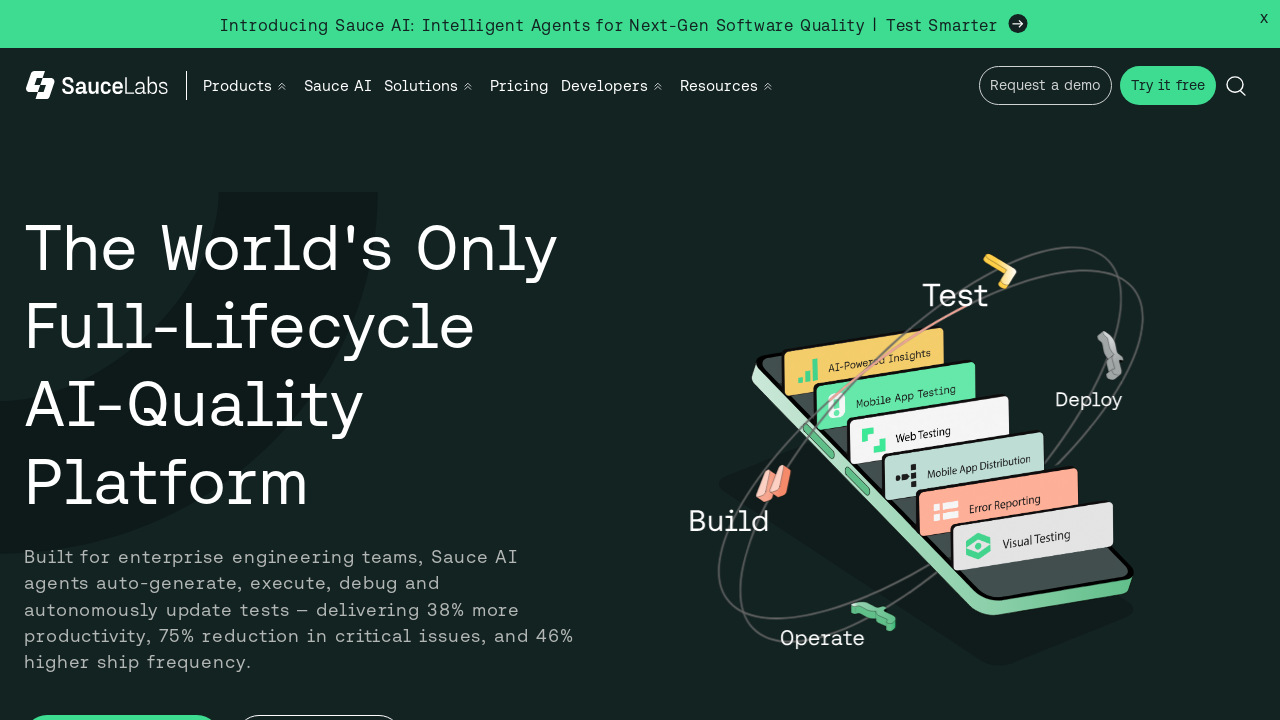

Verified page title contains 'Sauce Labs'
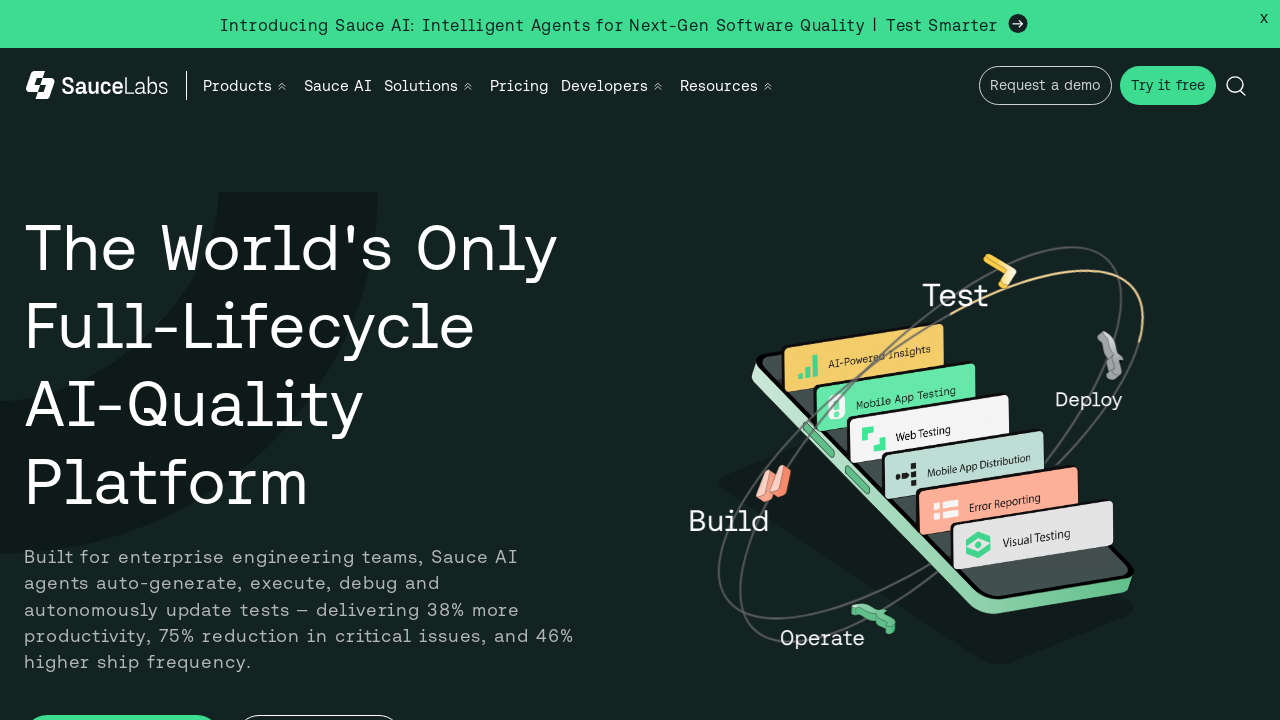

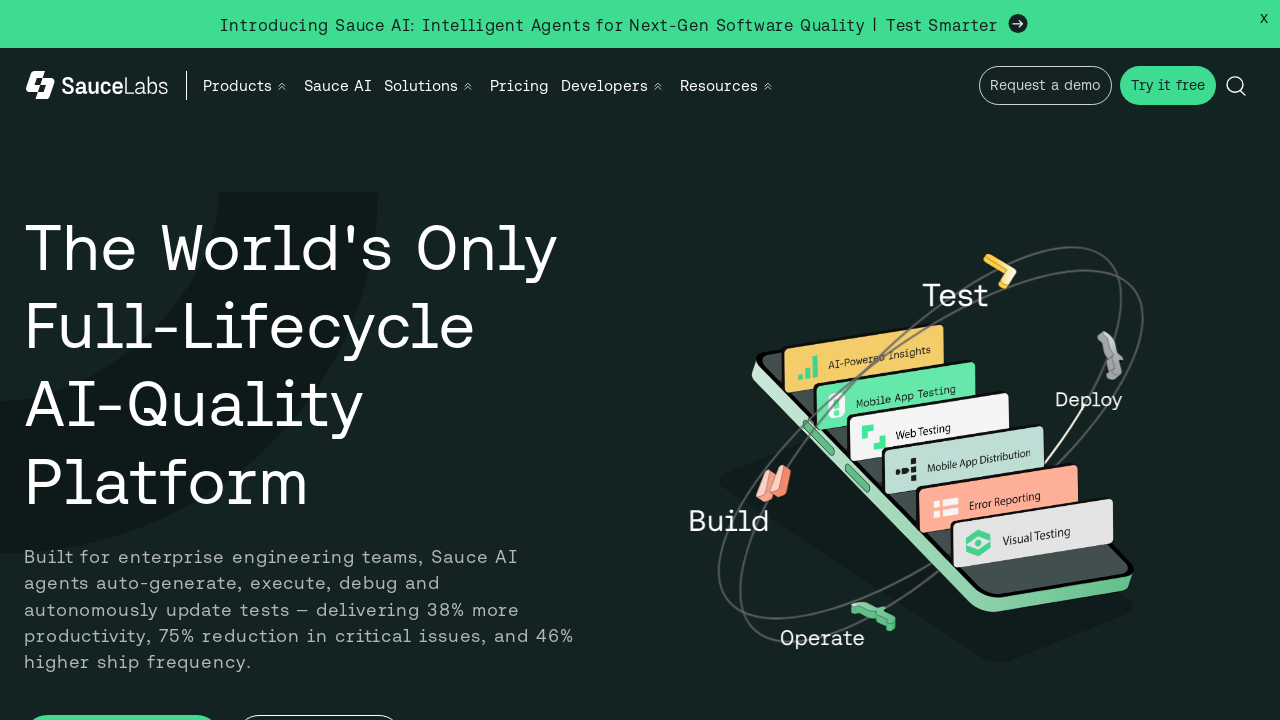